Tests navigation by clicking a link with calculated text, then fills out a multi-field form with personal information (first name, last name, city, country) and submits it.

Starting URL: http://suninjuly.github.io/find_link_text

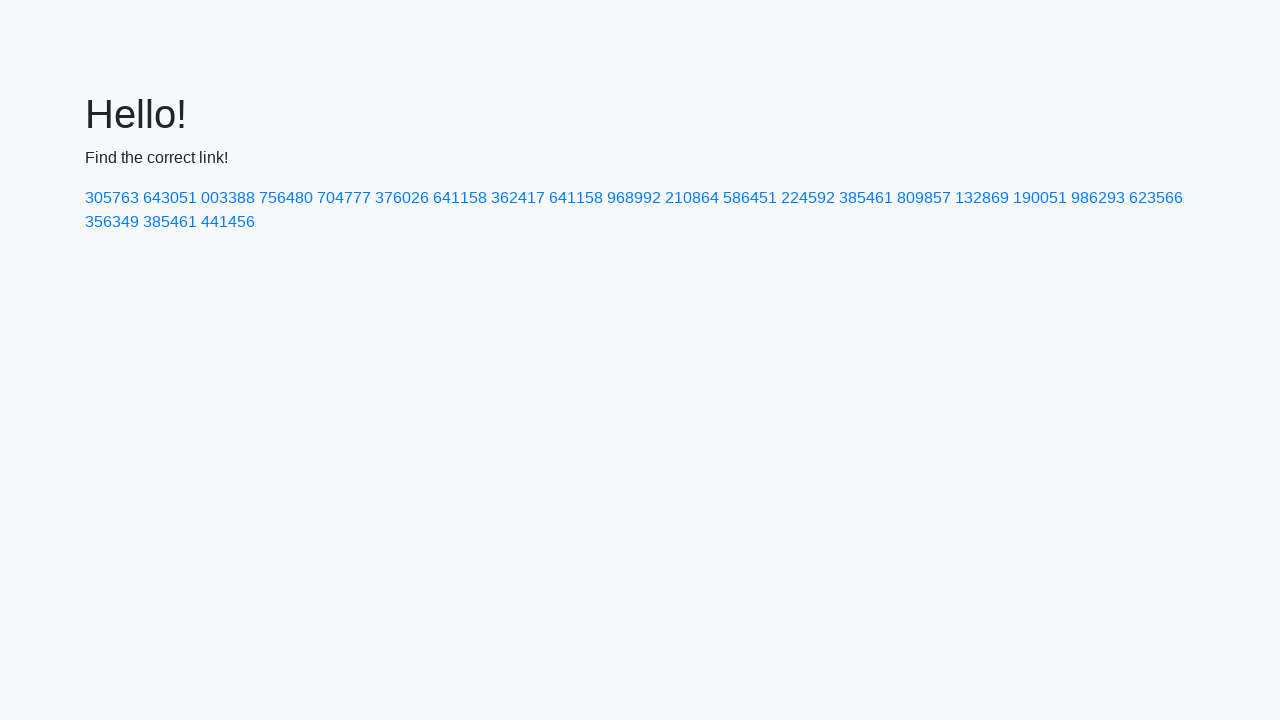

Clicked link with calculated text '224592' at (808, 198) on a:has-text('224592')
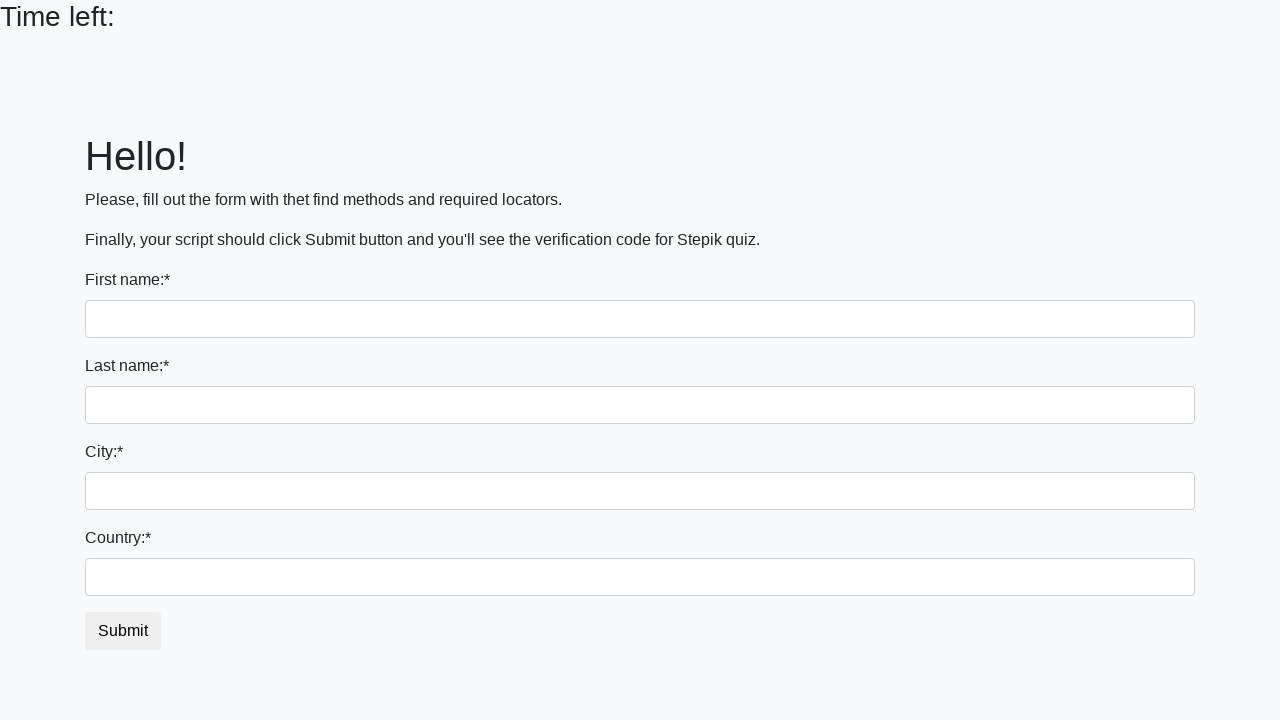

Filled first name field with 'Ivan' on input
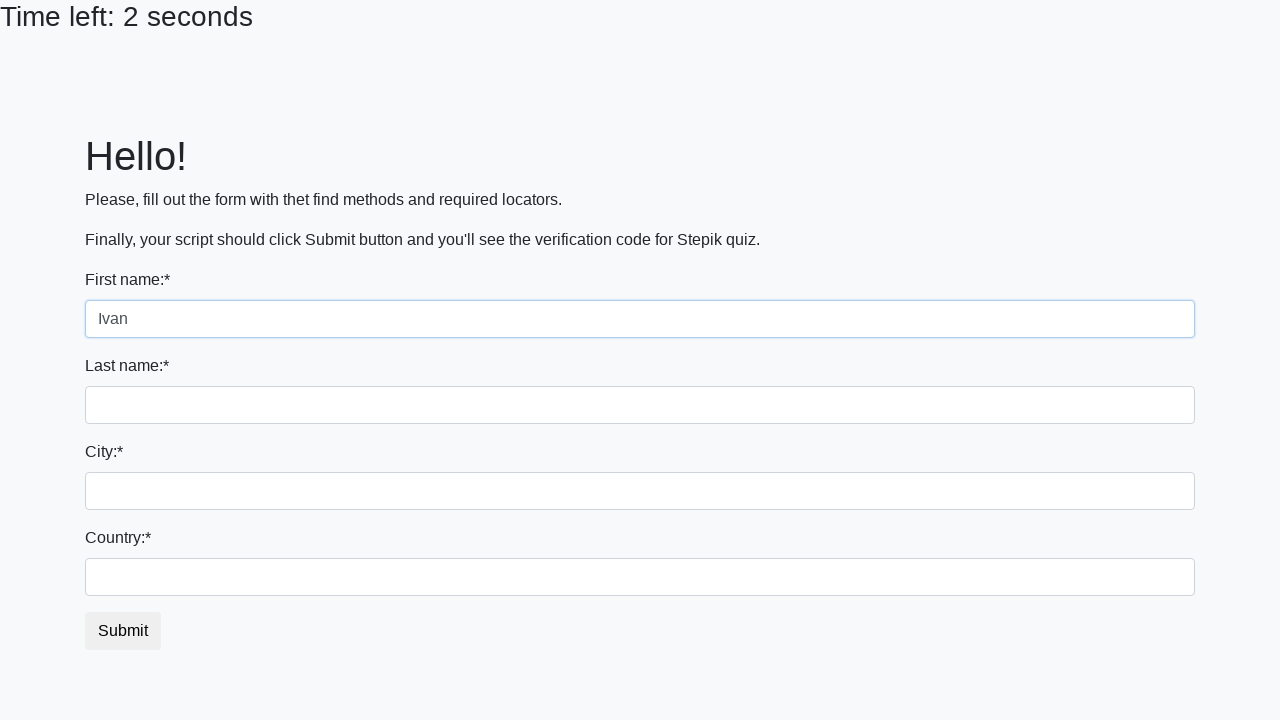

Filled last name field with 'Petrov' on input[name='last_name']
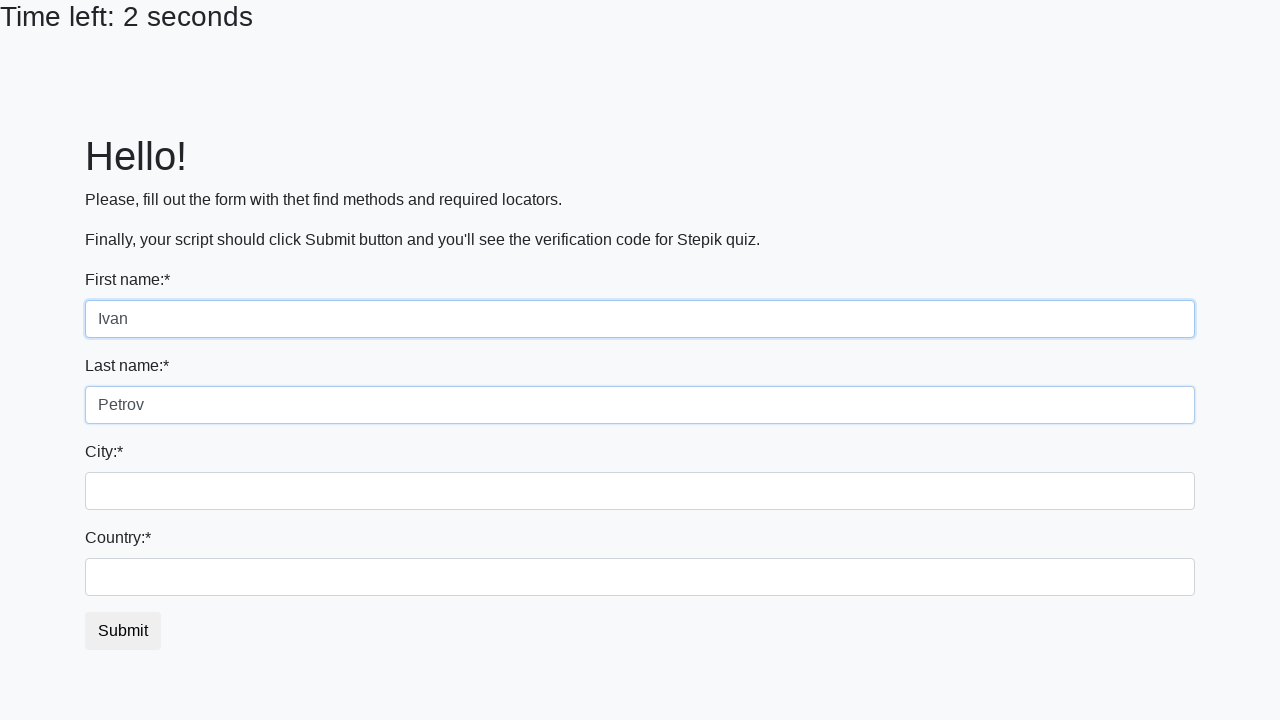

Filled city field with 'Smolensk' on .form-control.city
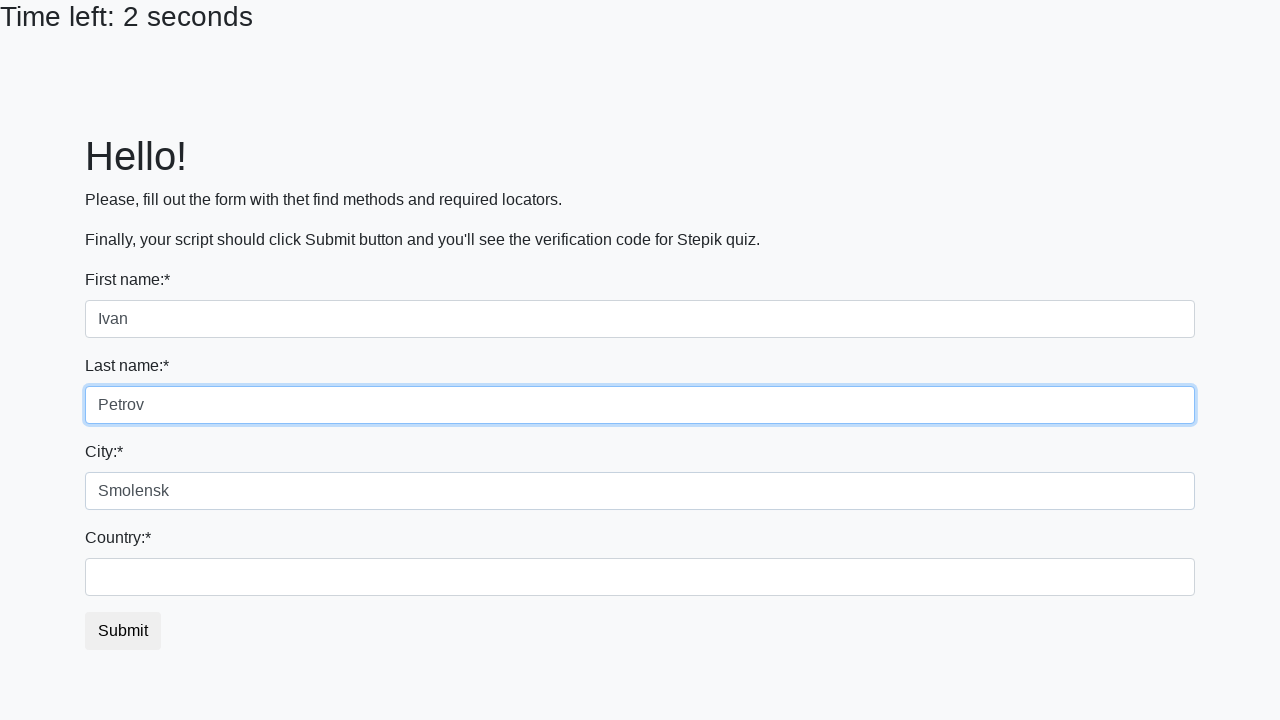

Filled country field with 'Russia' on #country
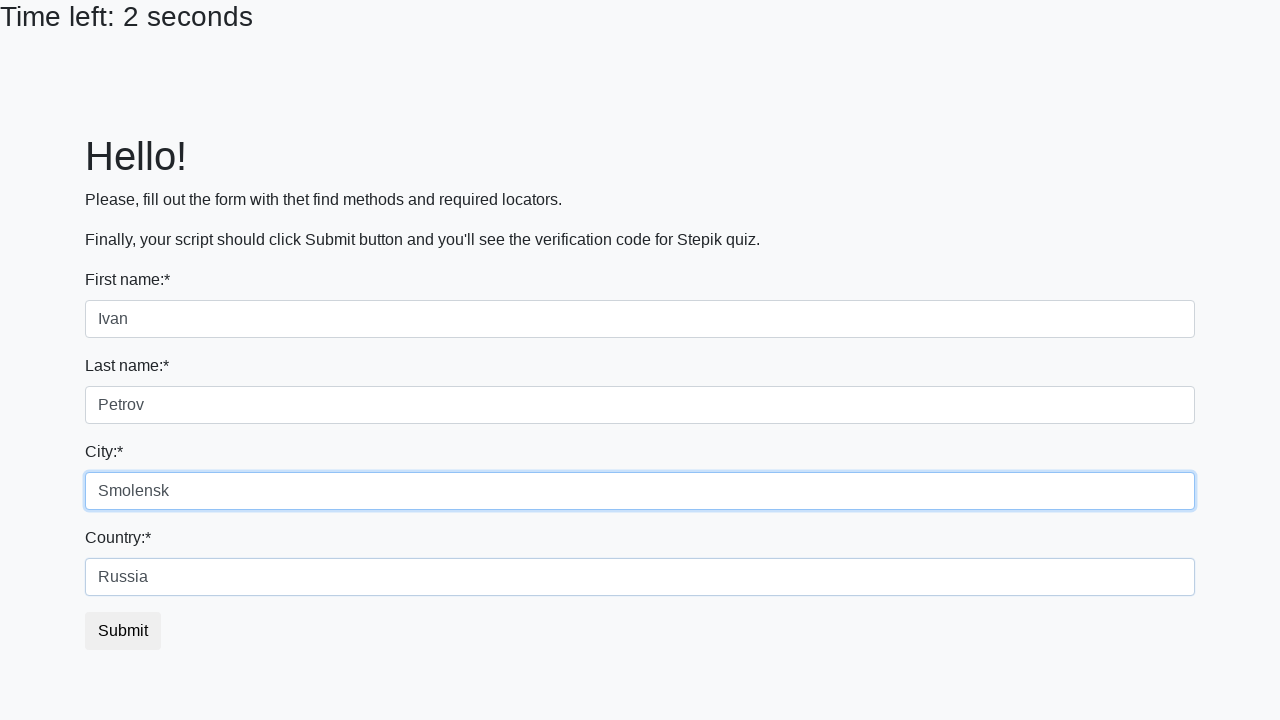

Clicked form submit button at (123, 631) on button.btn
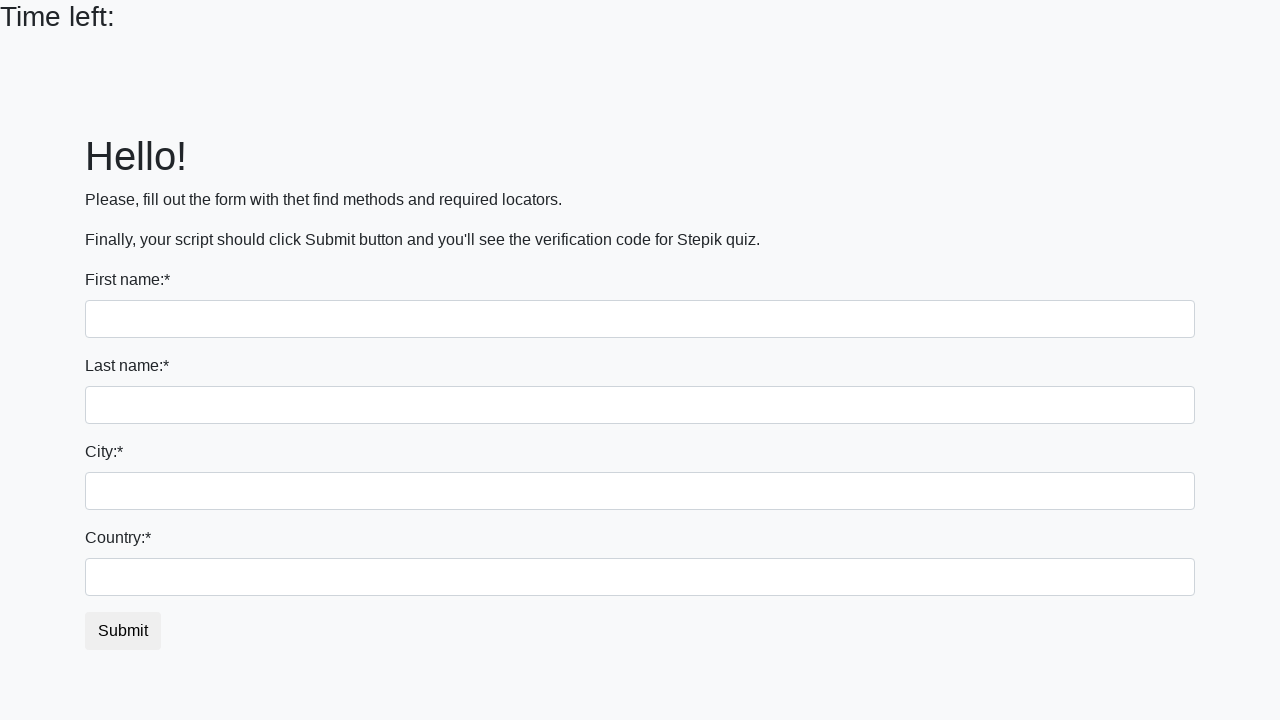

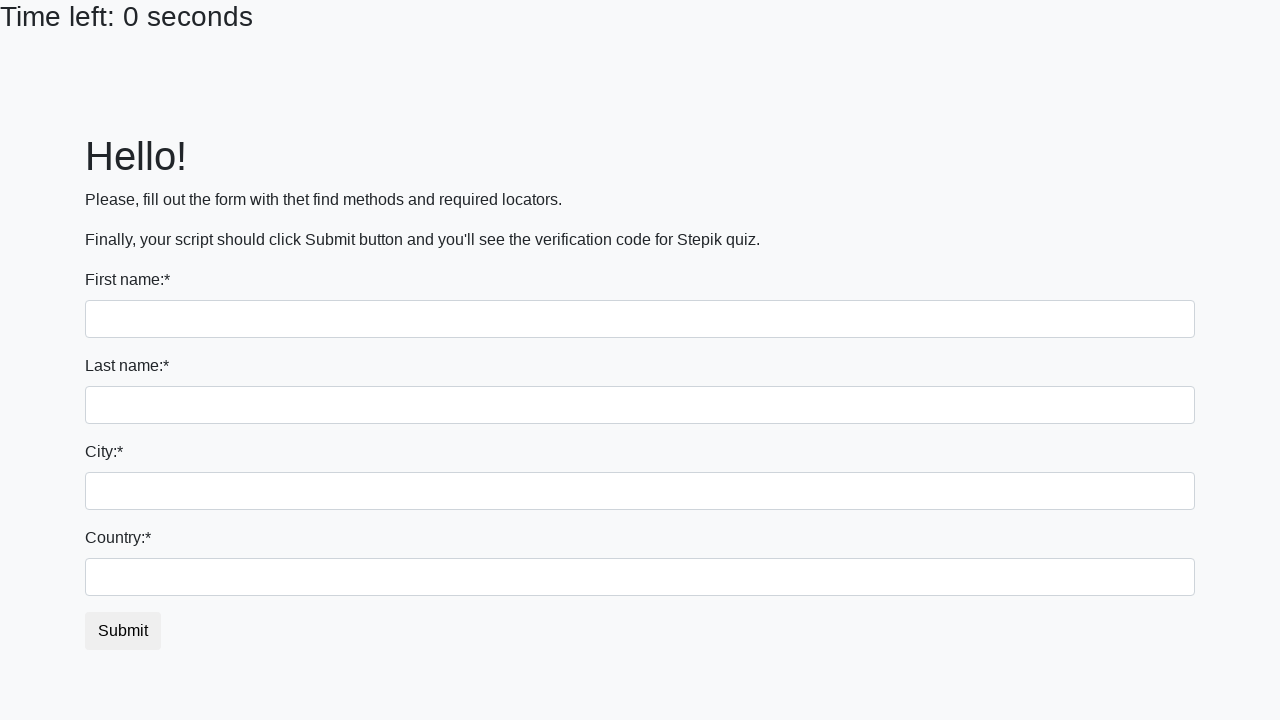